Opens the OpticsPllanet deals page and maximizes the browser window to verify the deals page loads successfully

Starting URL: https://opticsplanet.com/deals.html

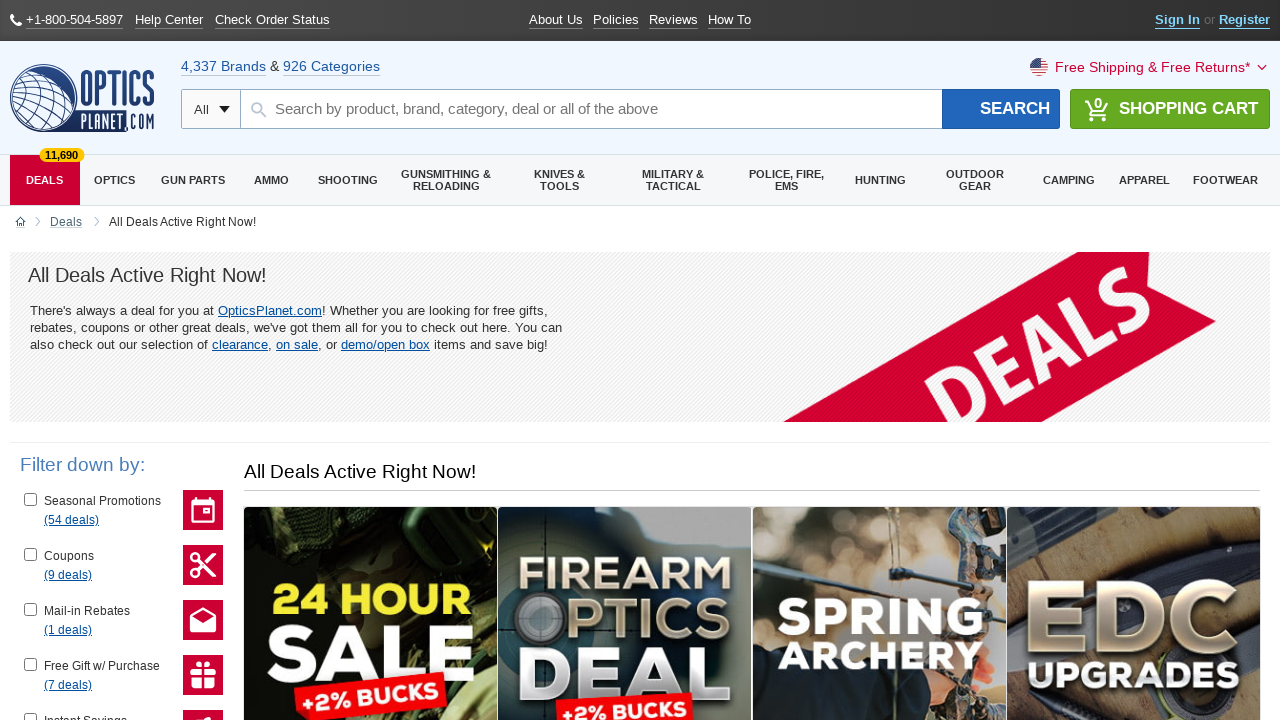

Navigated to OpticsPllanet deals page
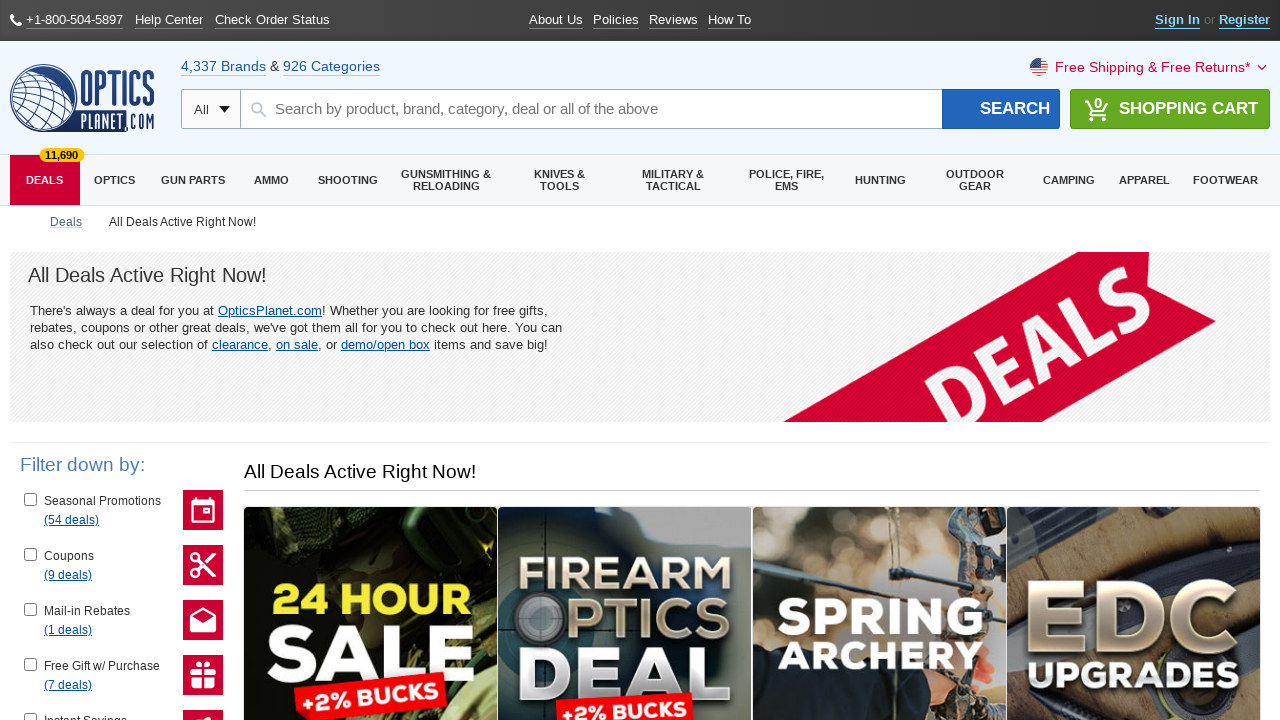

Maximized browser window to 1920x1080
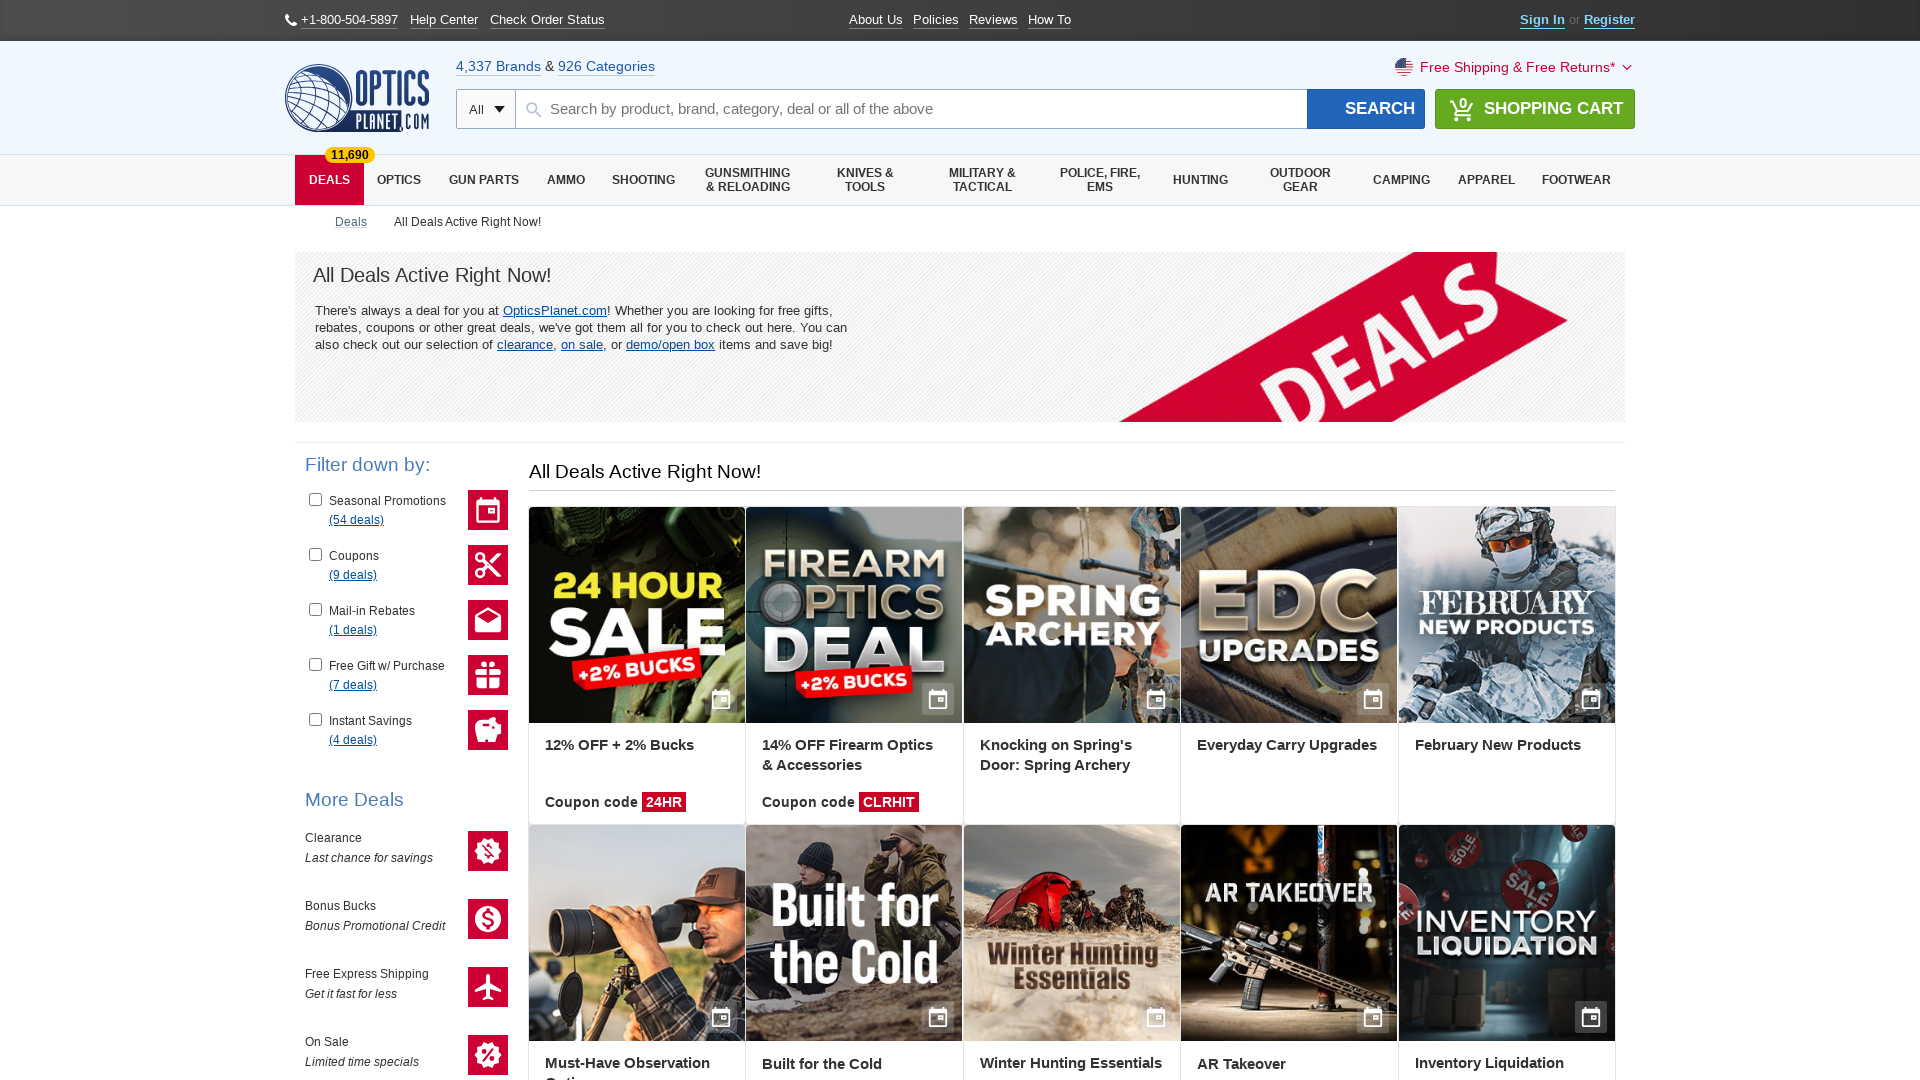

Deals page fully loaded and DOM content ready
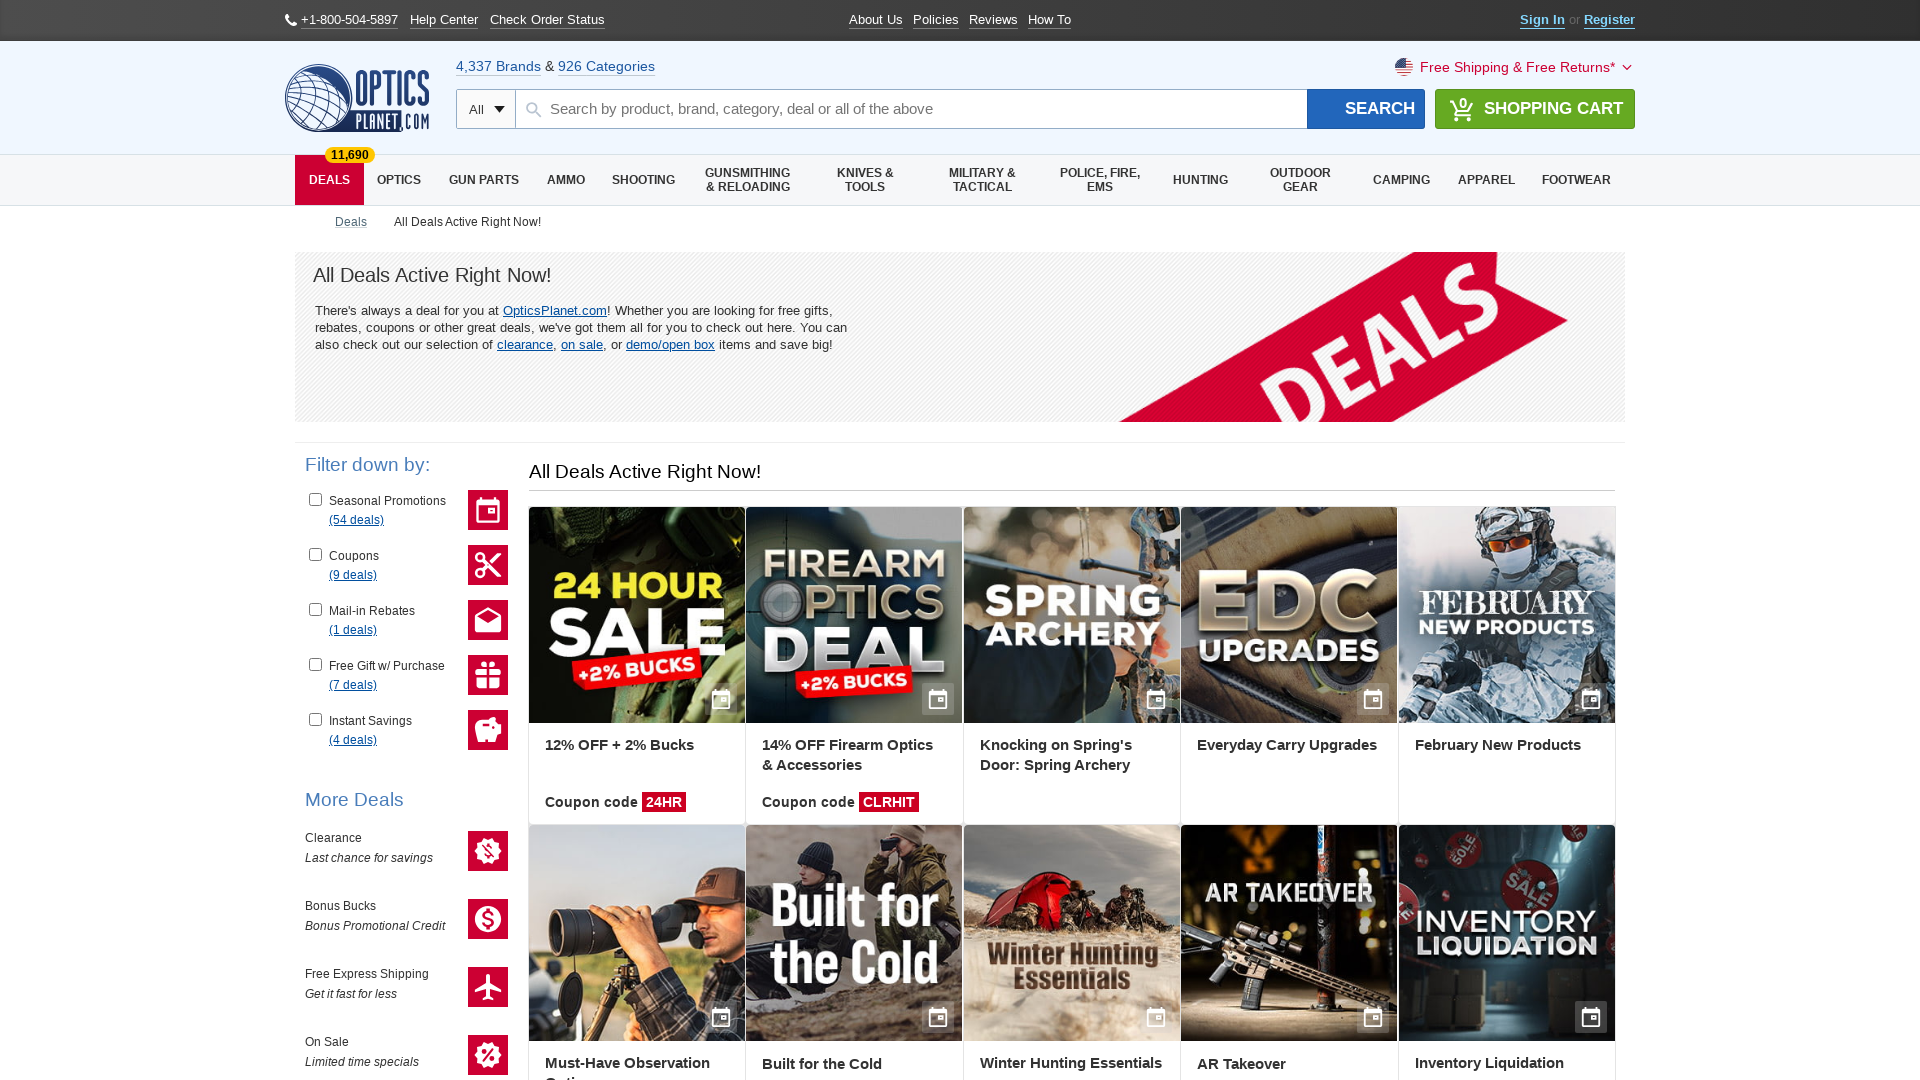

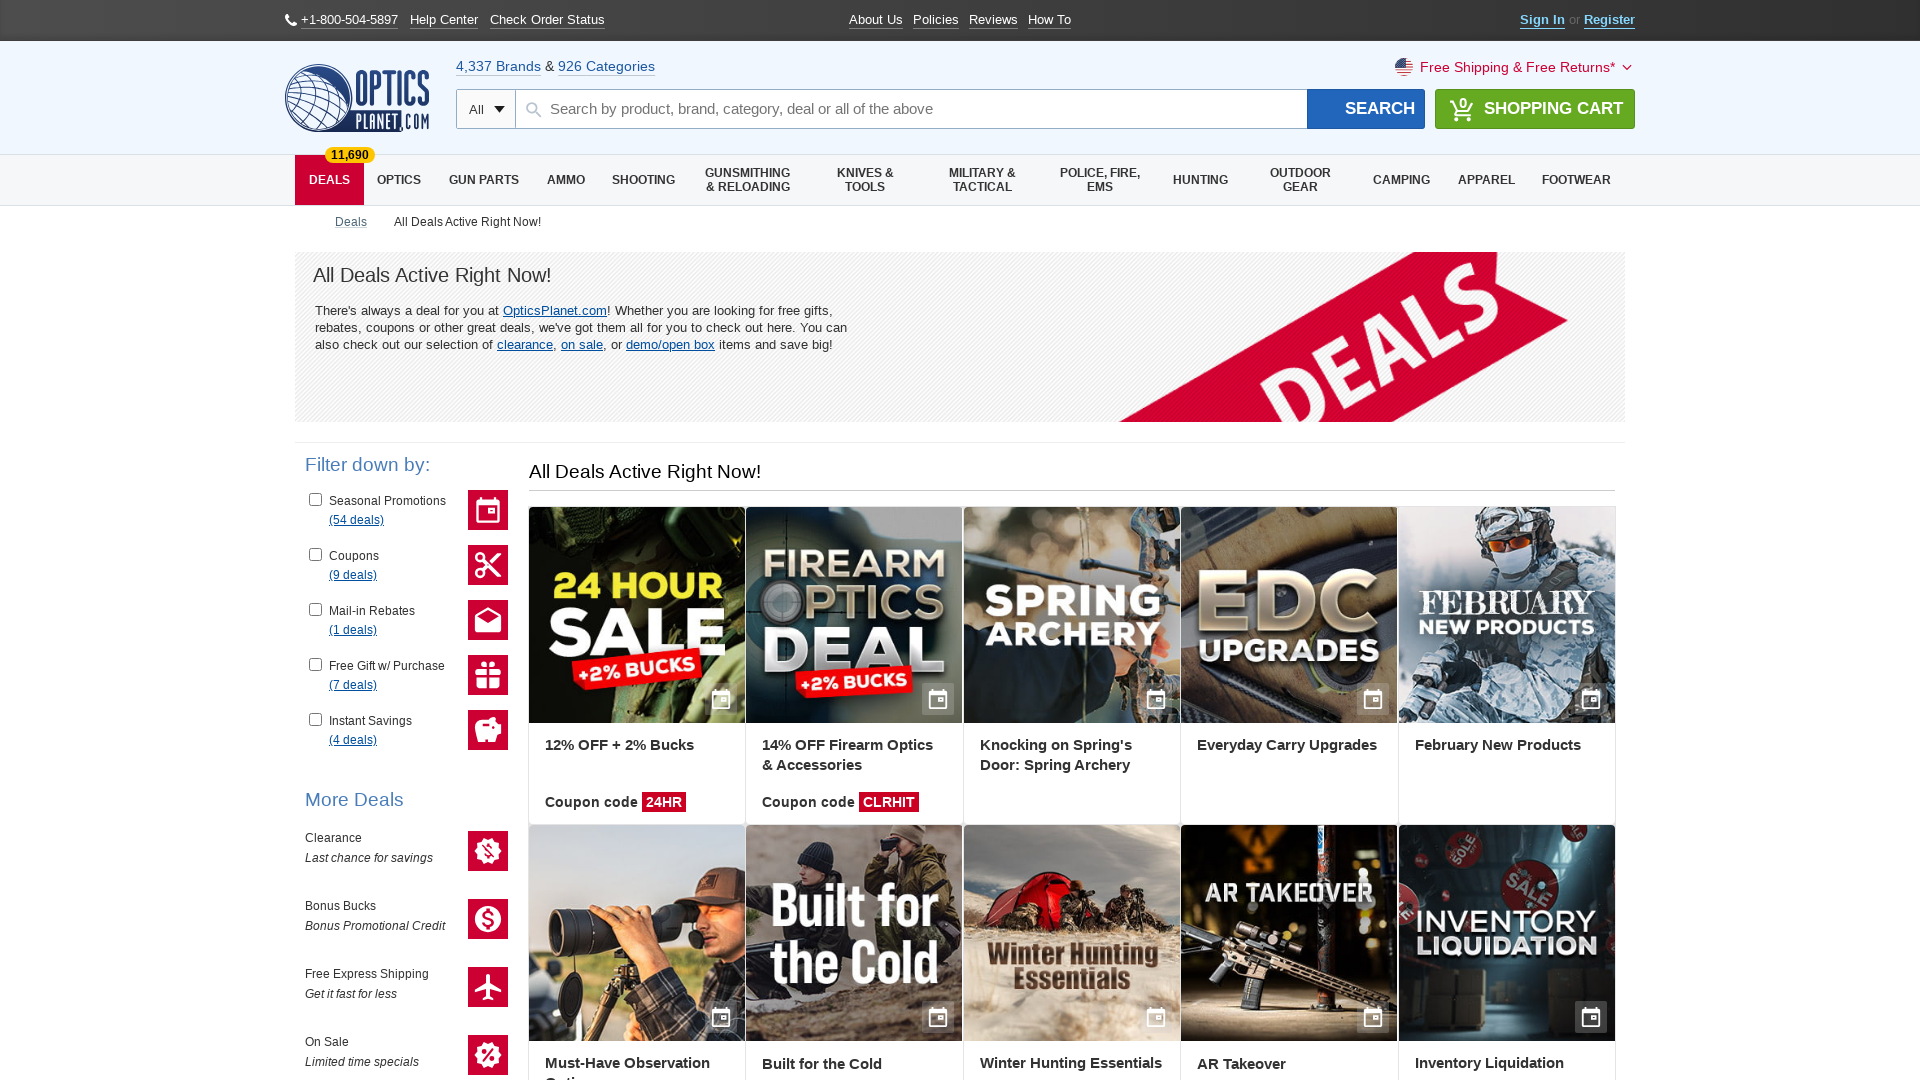